Tests sorting the Due column in descending order by clicking the column header twice and verifying the dollar amounts are sorted from highest to lowest.

Starting URL: http://the-internet.herokuapp.com/tables

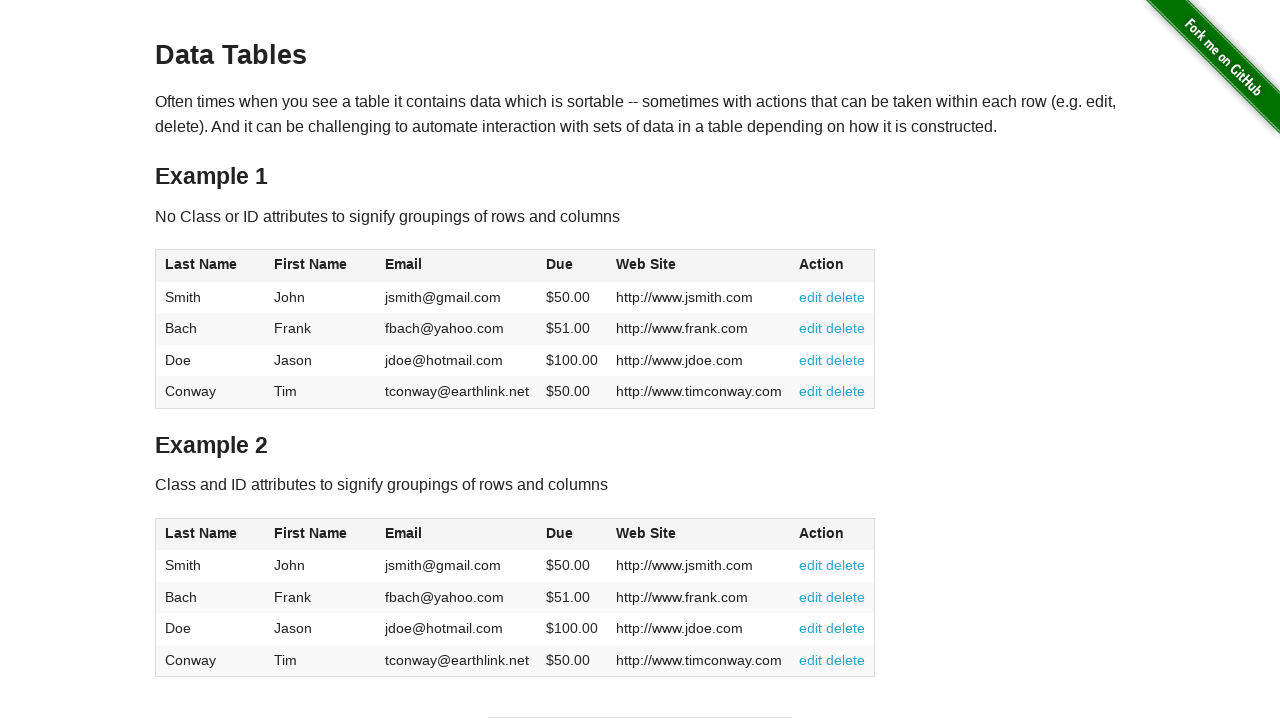

Clicked Due column header first time at (572, 266) on #table1 thead tr th:nth-of-type(4)
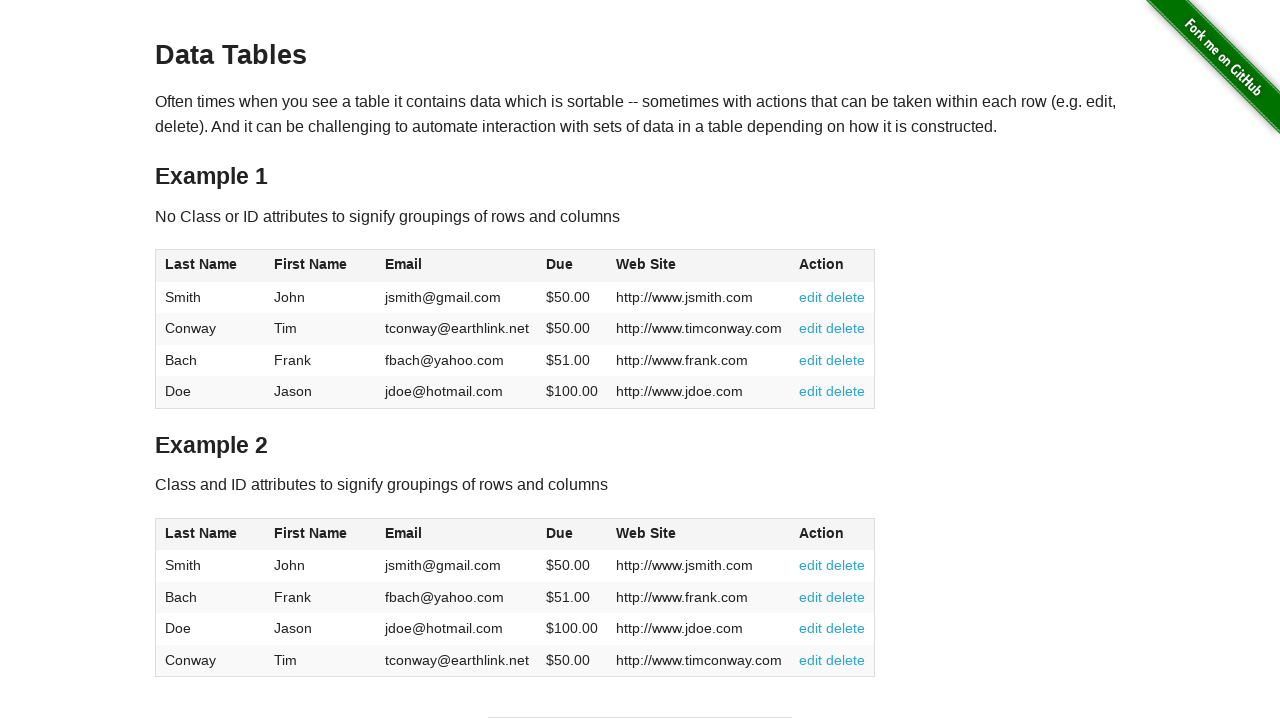

Clicked Due column header second time to sort descending at (572, 266) on #table1 thead tr th:nth-of-type(4)
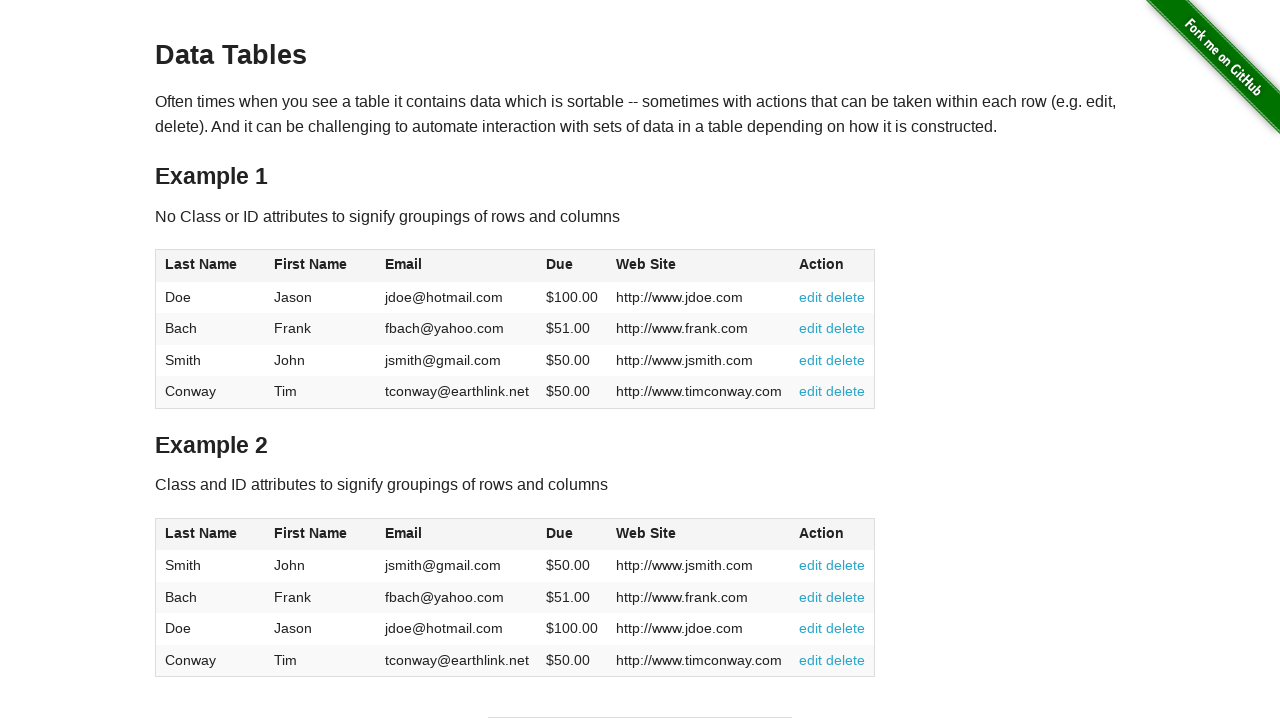

Table sorted by Due column in descending order
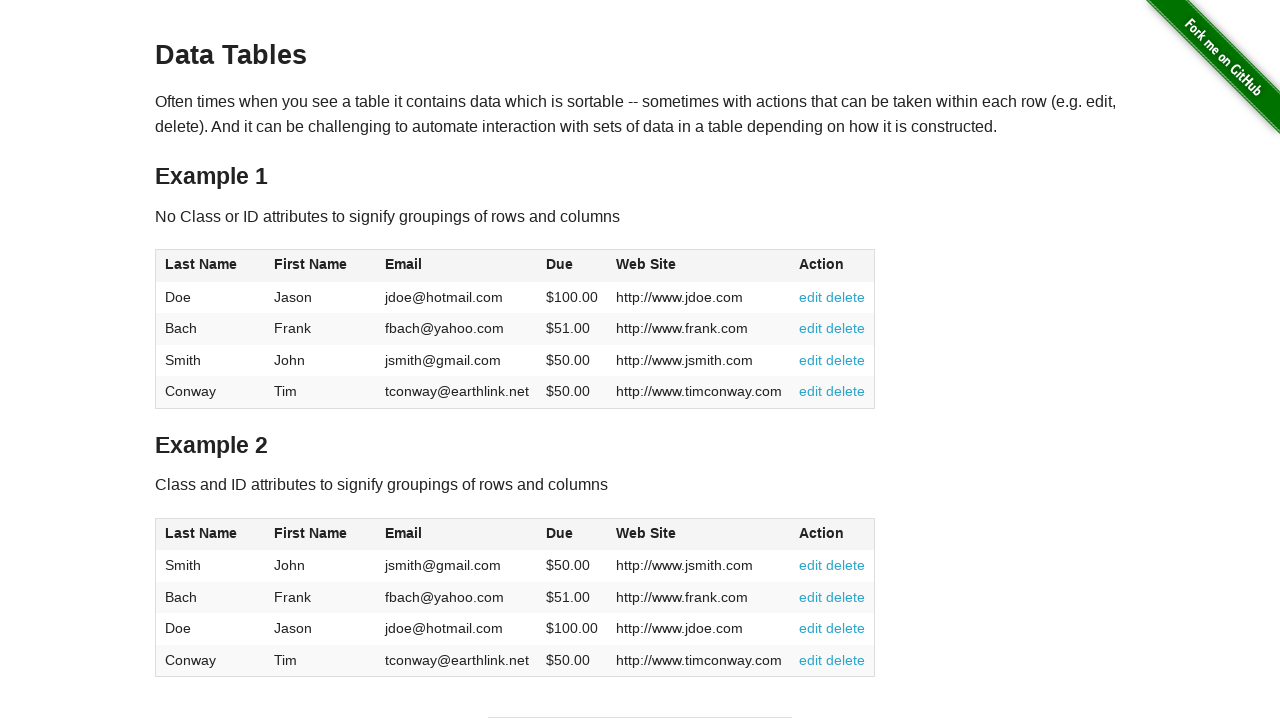

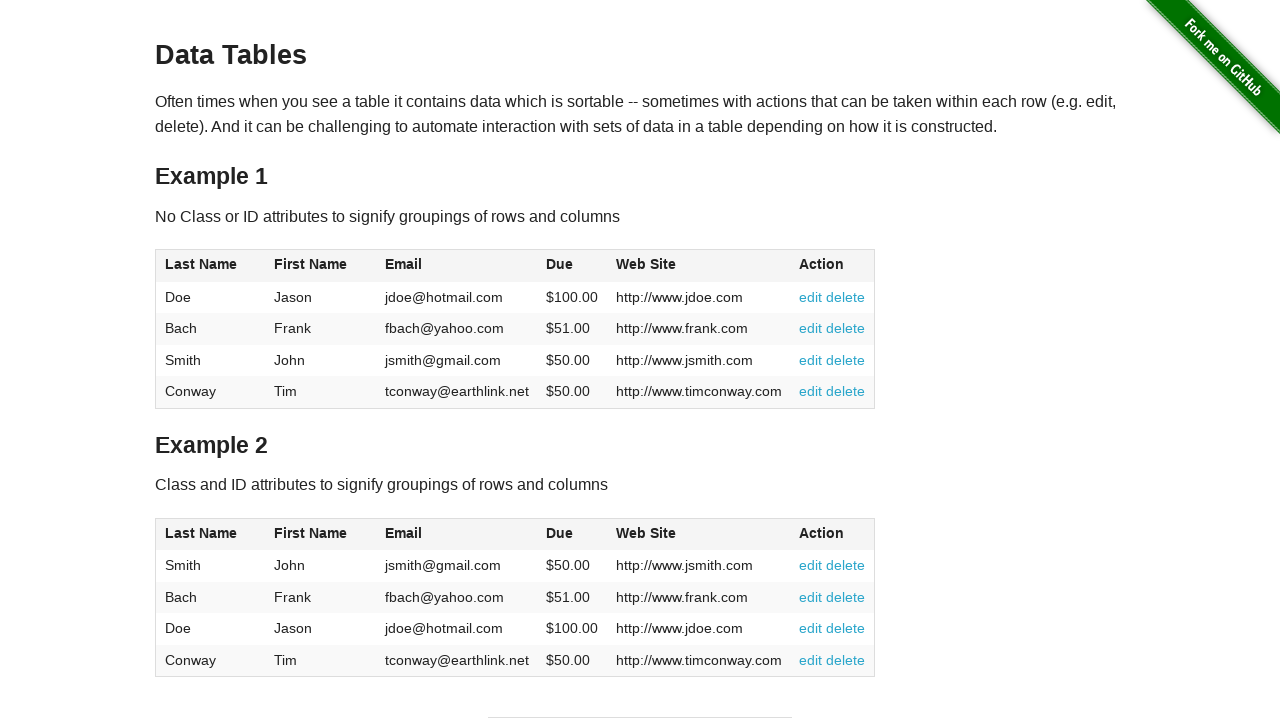